Tests radio button functionality by iterating through multiple radio button groups (group0, group1, group2), clicking each radio button in sequence to verify proper selection behavior.

Starting URL: http://echoecho.com/htmlforms10.htm

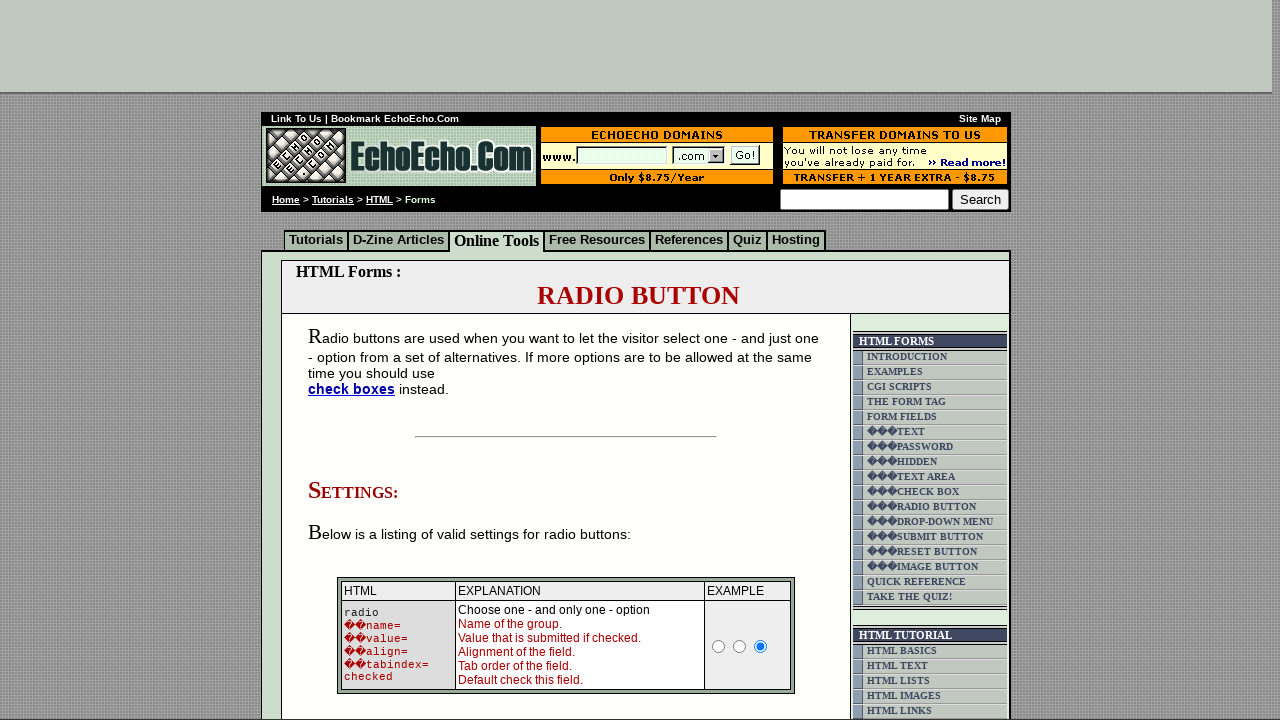

Located 0 radio buttons in group 'group0'
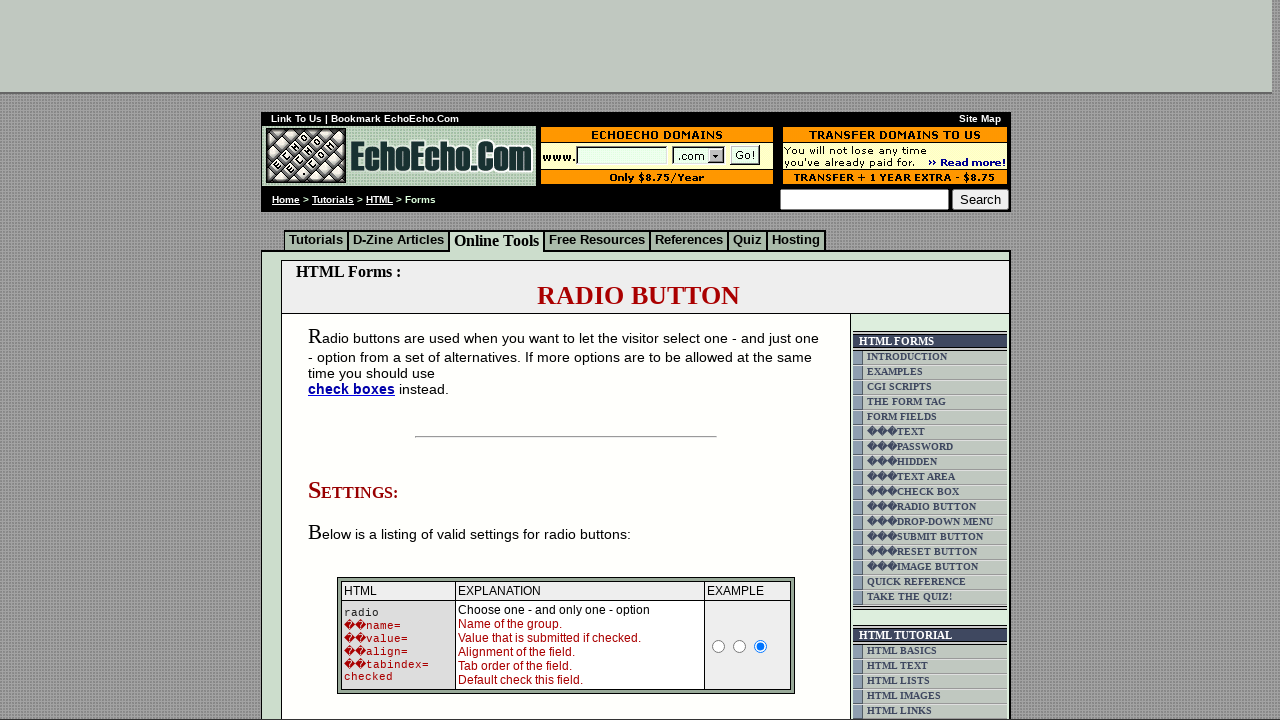

Located 3 radio buttons in group 'group1'
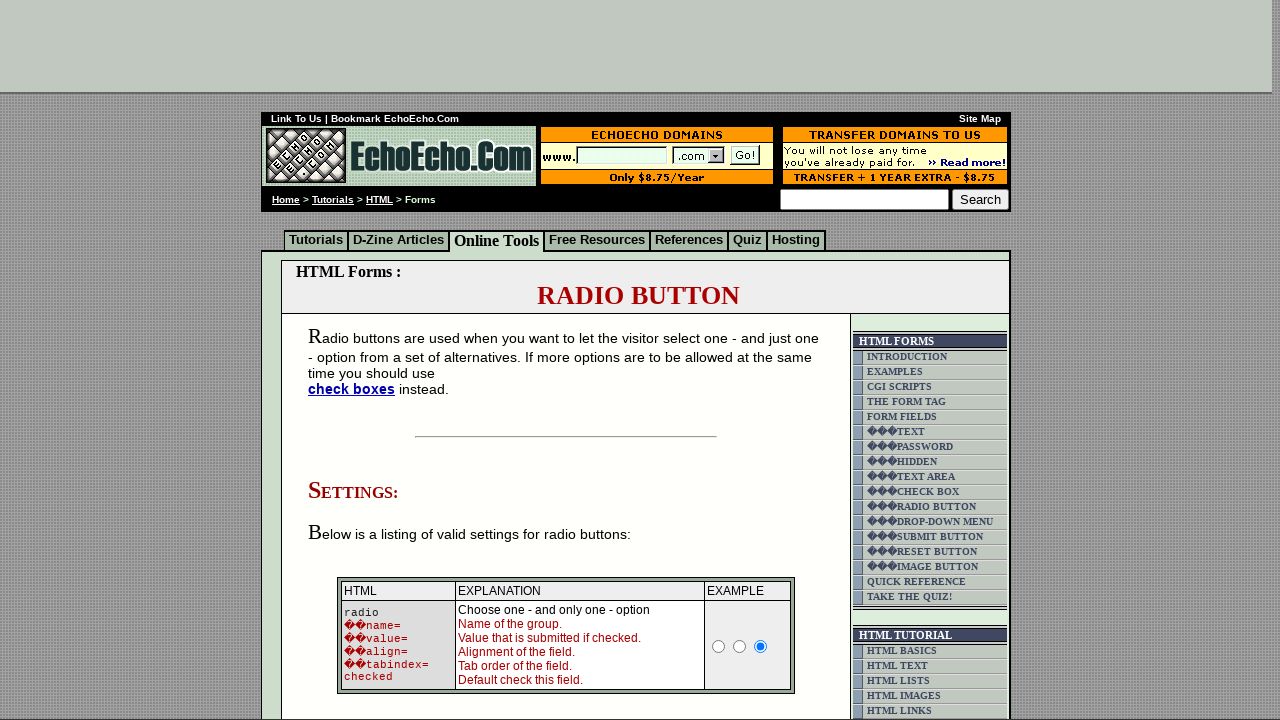

Clicked radio button 0 in group 'group1' at (356, 360) on input[name='group1'] >> nth=0
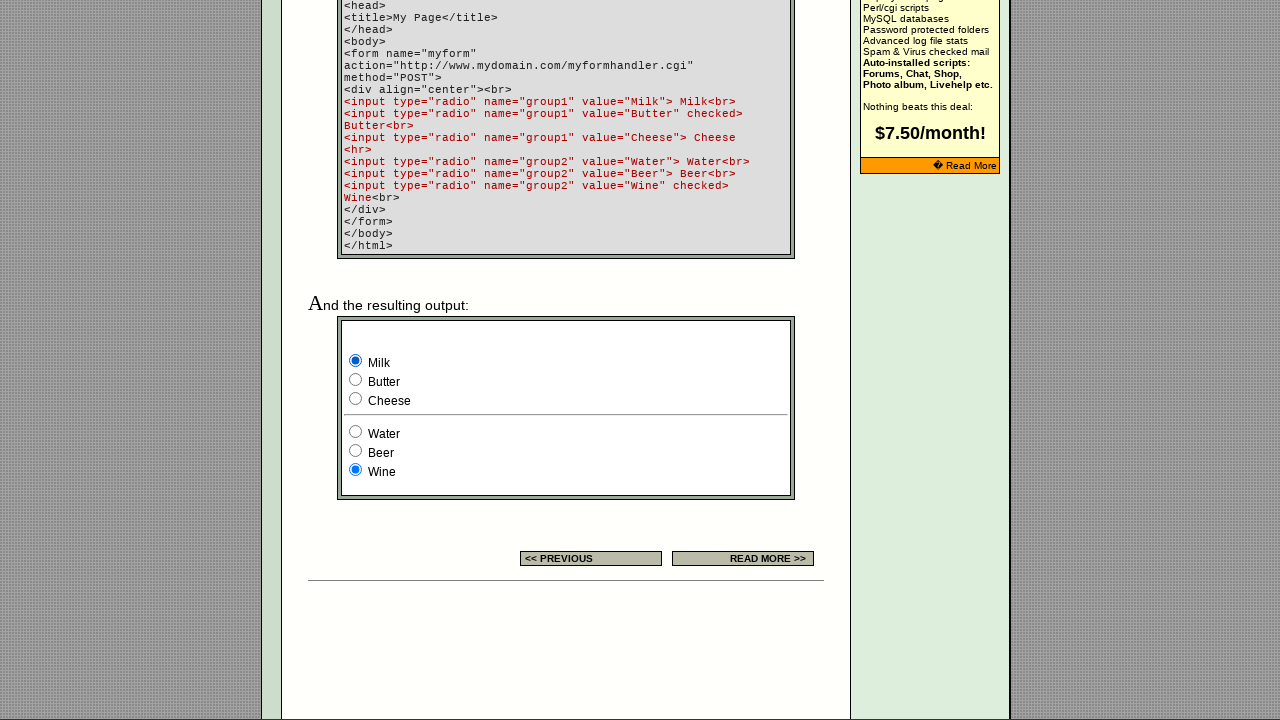

Waited 200ms for radio button click to register
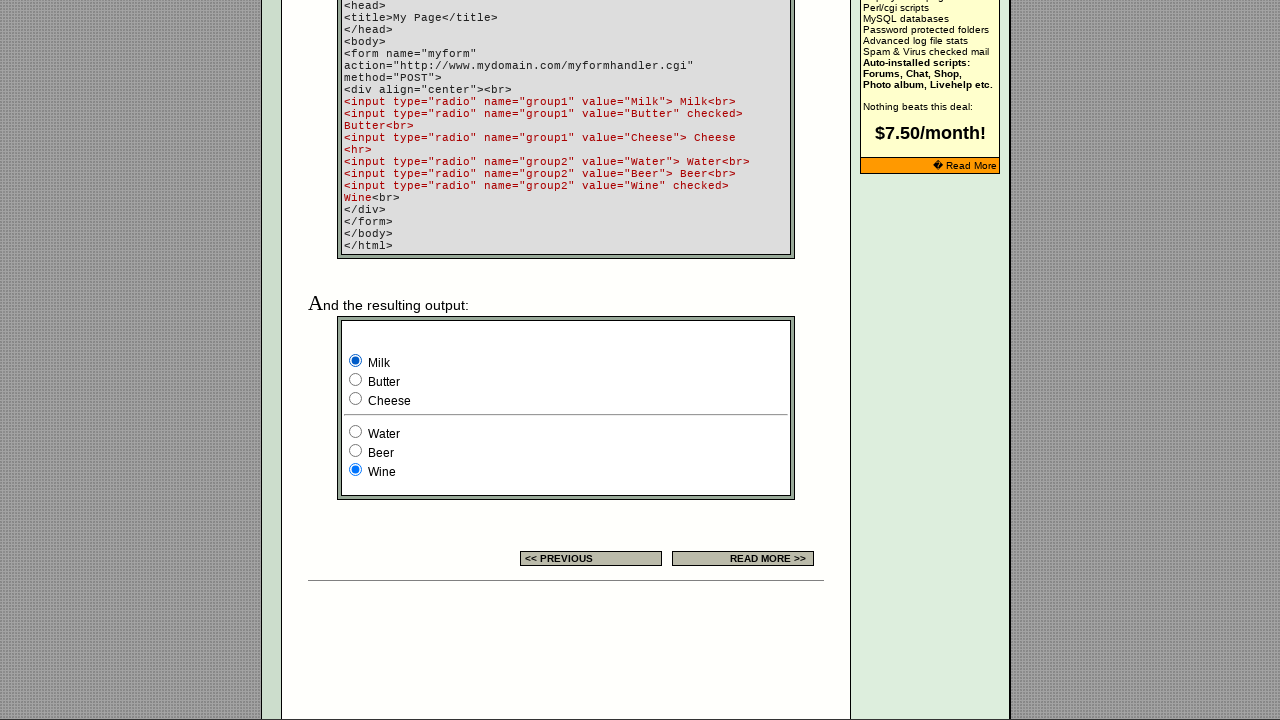

Clicked radio button 1 in group 'group1' at (356, 380) on input[name='group1'] >> nth=1
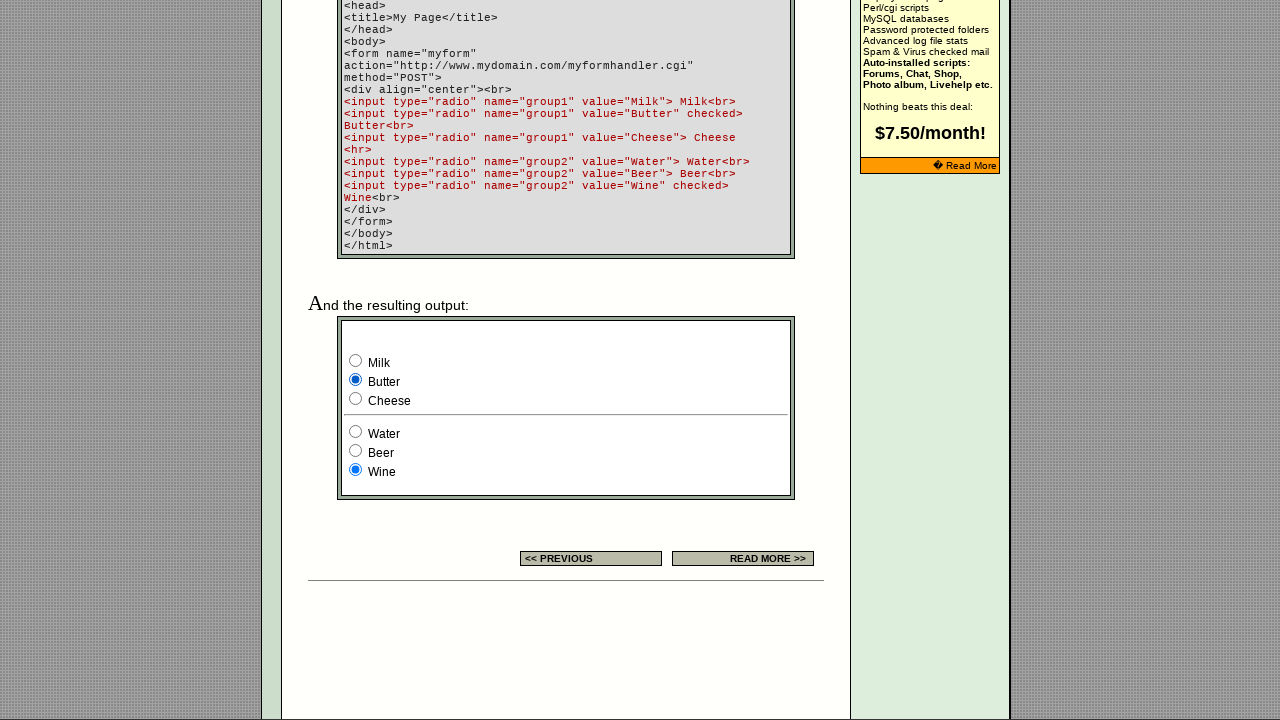

Waited 200ms for radio button click to register
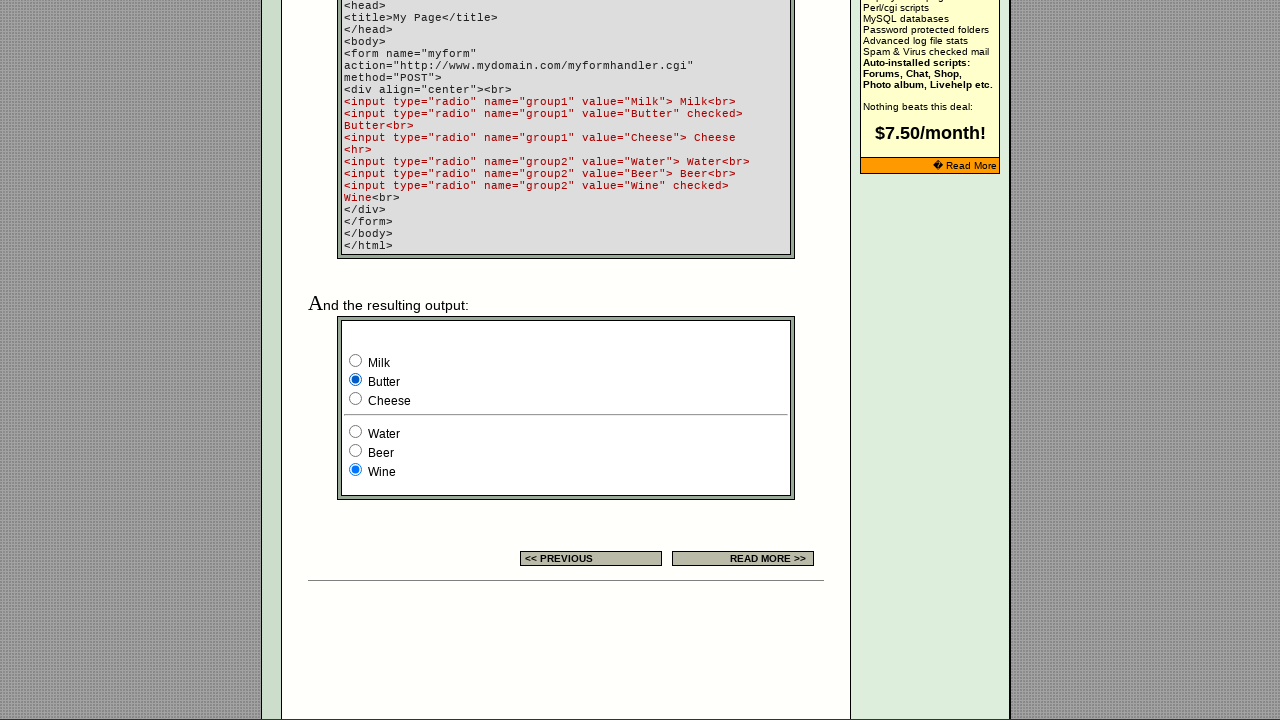

Clicked radio button 2 in group 'group1' at (356, 398) on input[name='group1'] >> nth=2
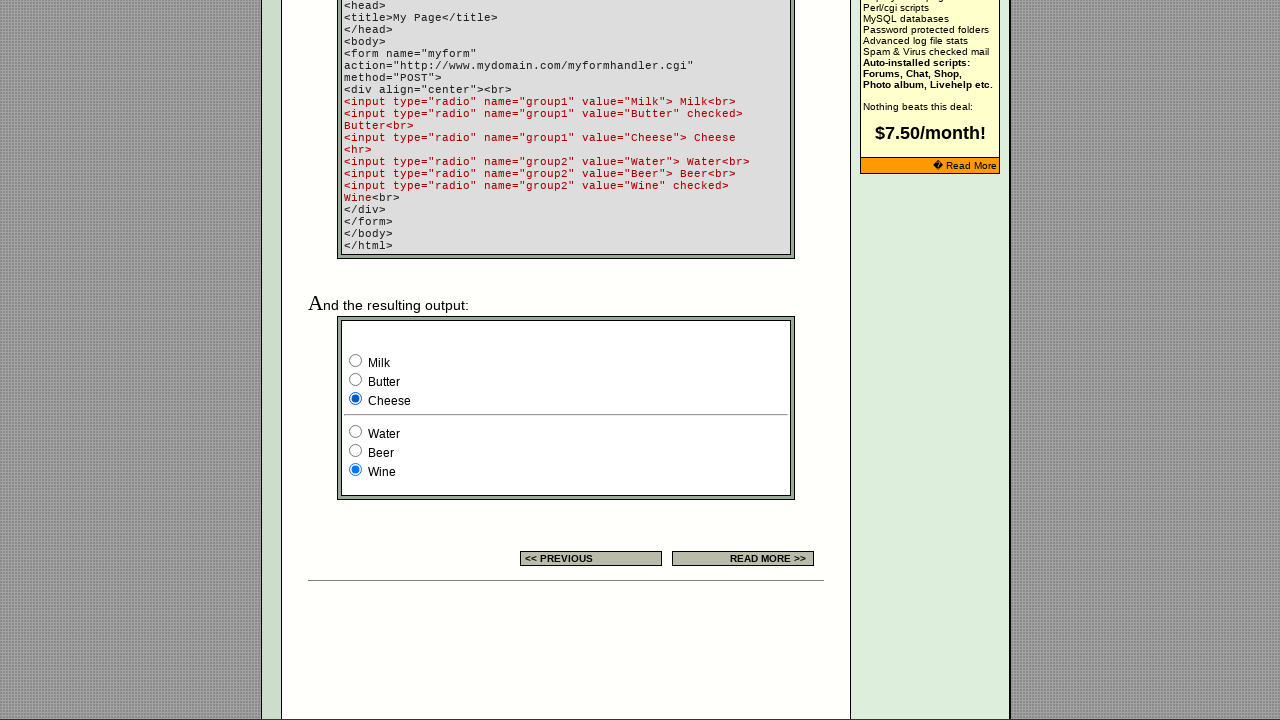

Waited 200ms for radio button click to register
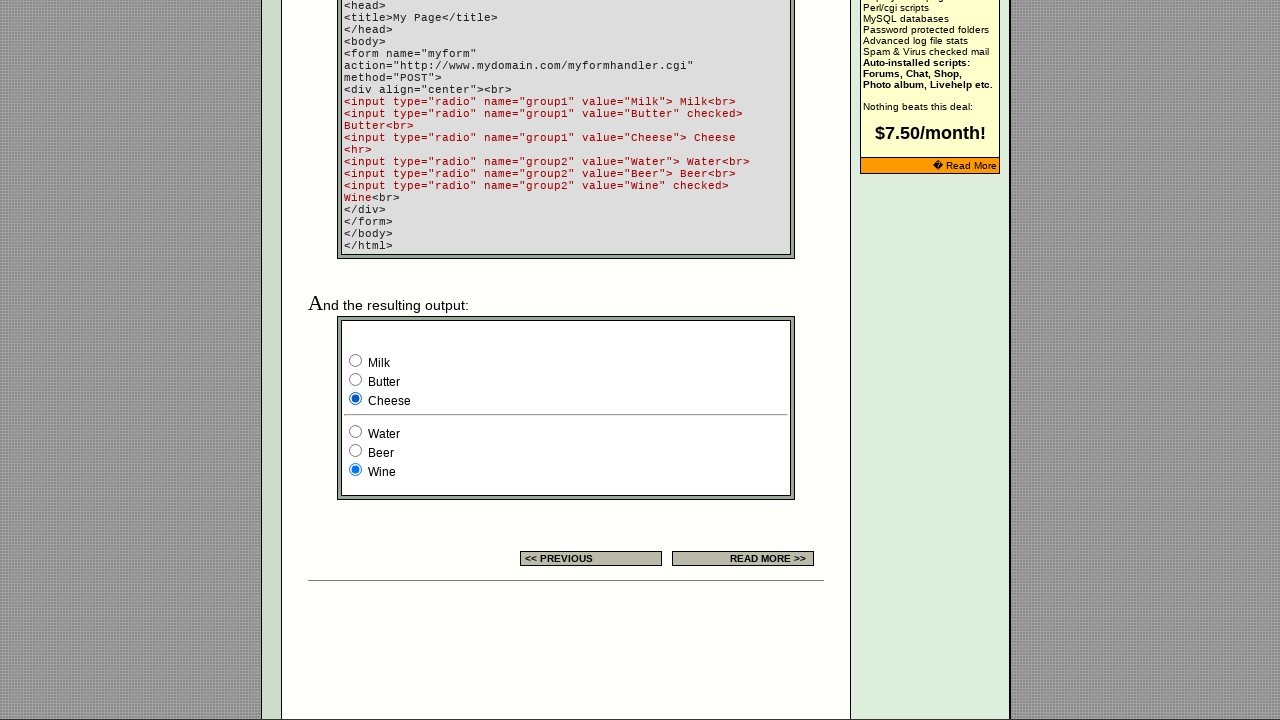

Located 3 radio buttons in group 'group2'
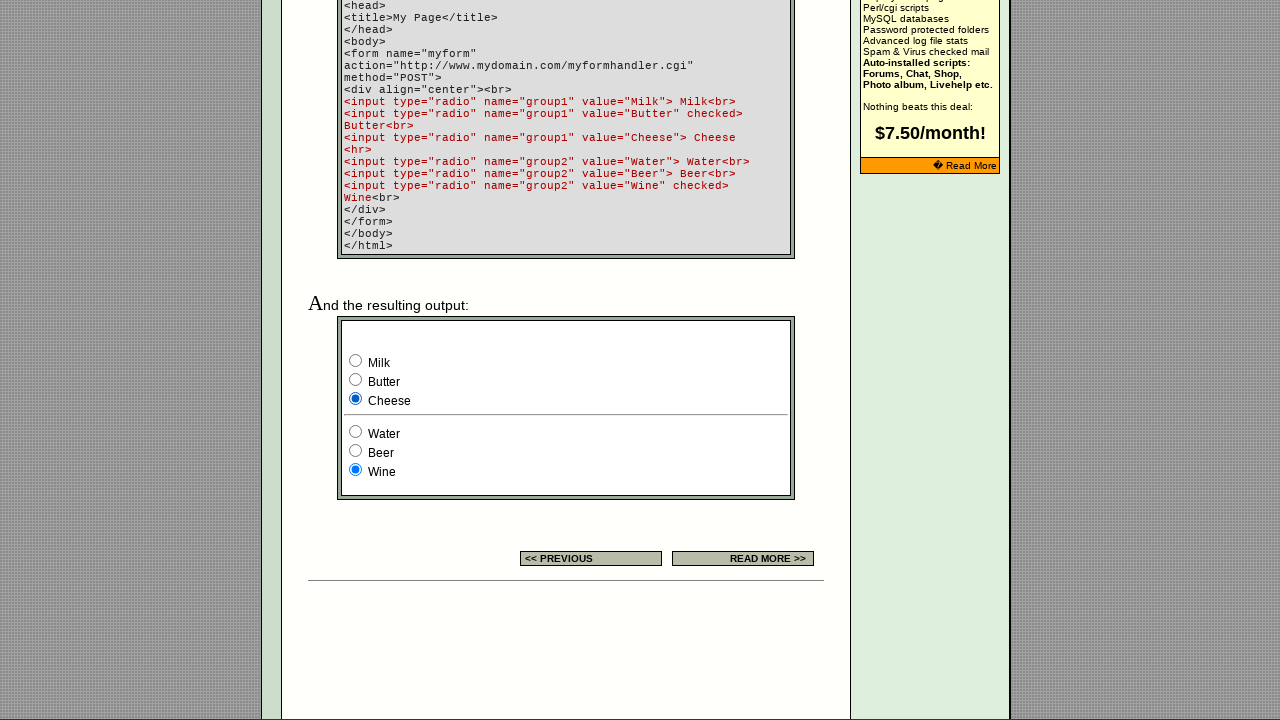

Clicked radio button 0 in group 'group2' at (356, 432) on input[name='group2'] >> nth=0
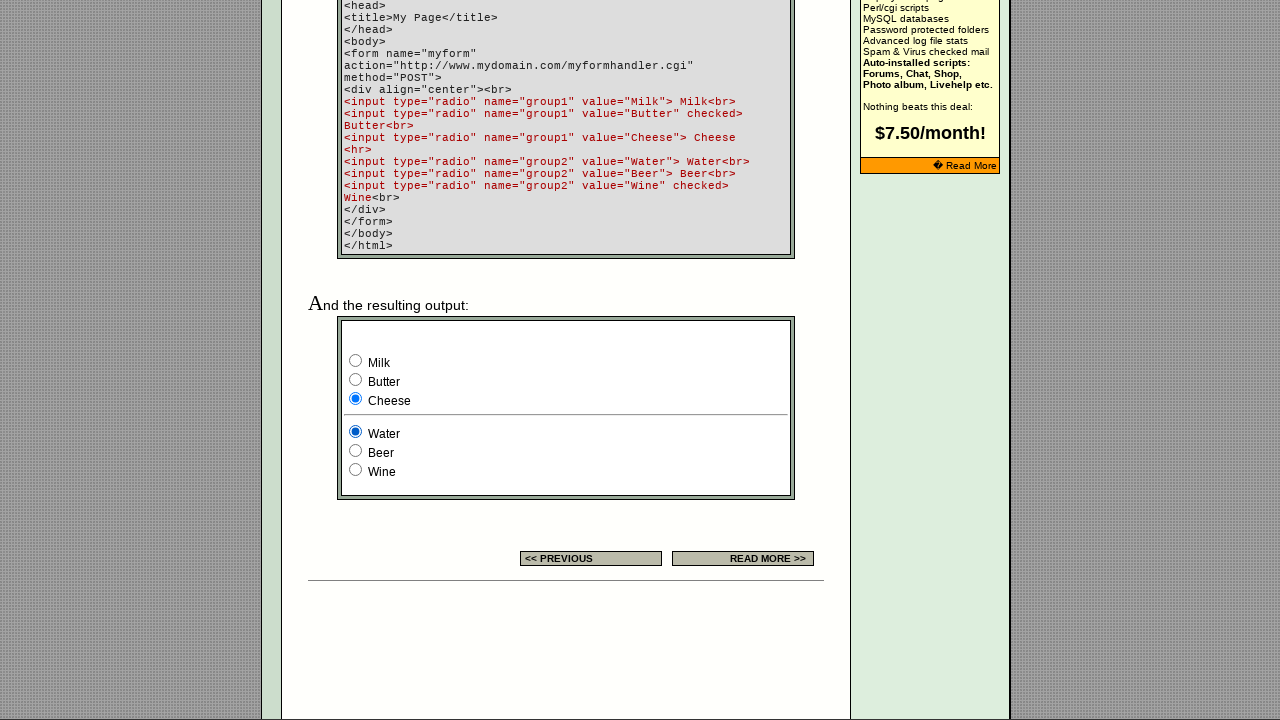

Waited 200ms for radio button click to register
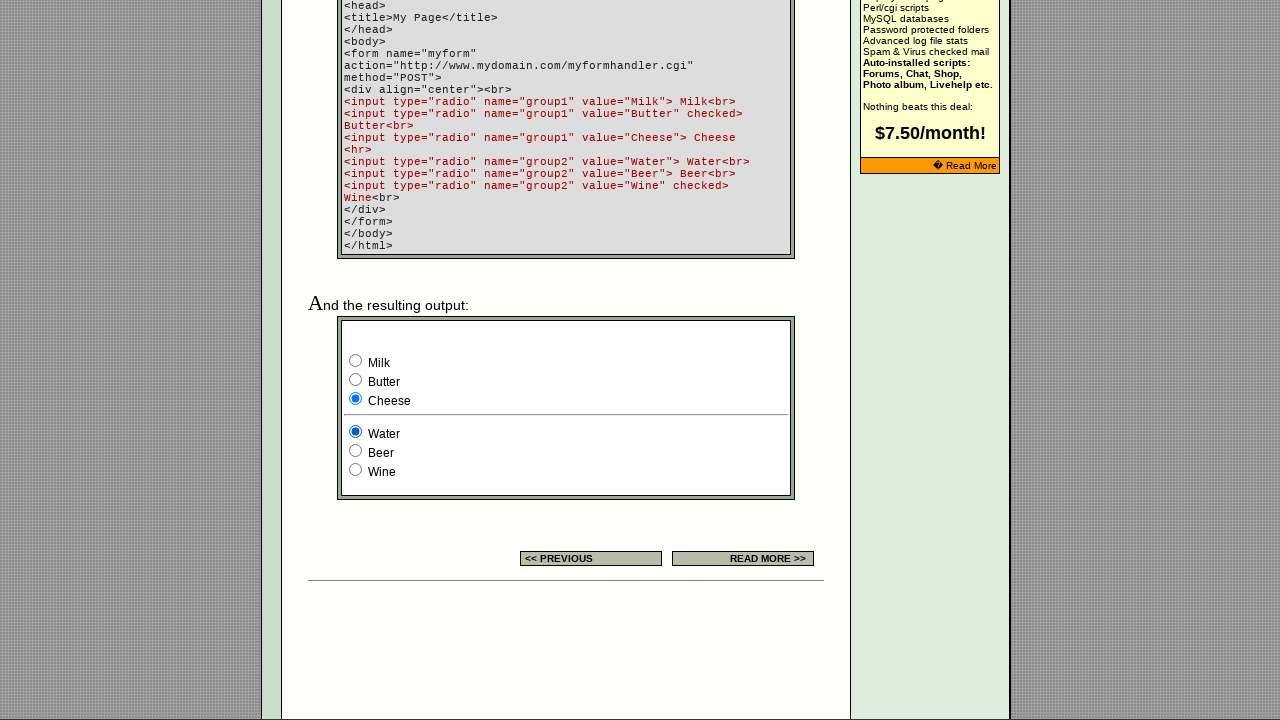

Clicked radio button 1 in group 'group2' at (356, 450) on input[name='group2'] >> nth=1
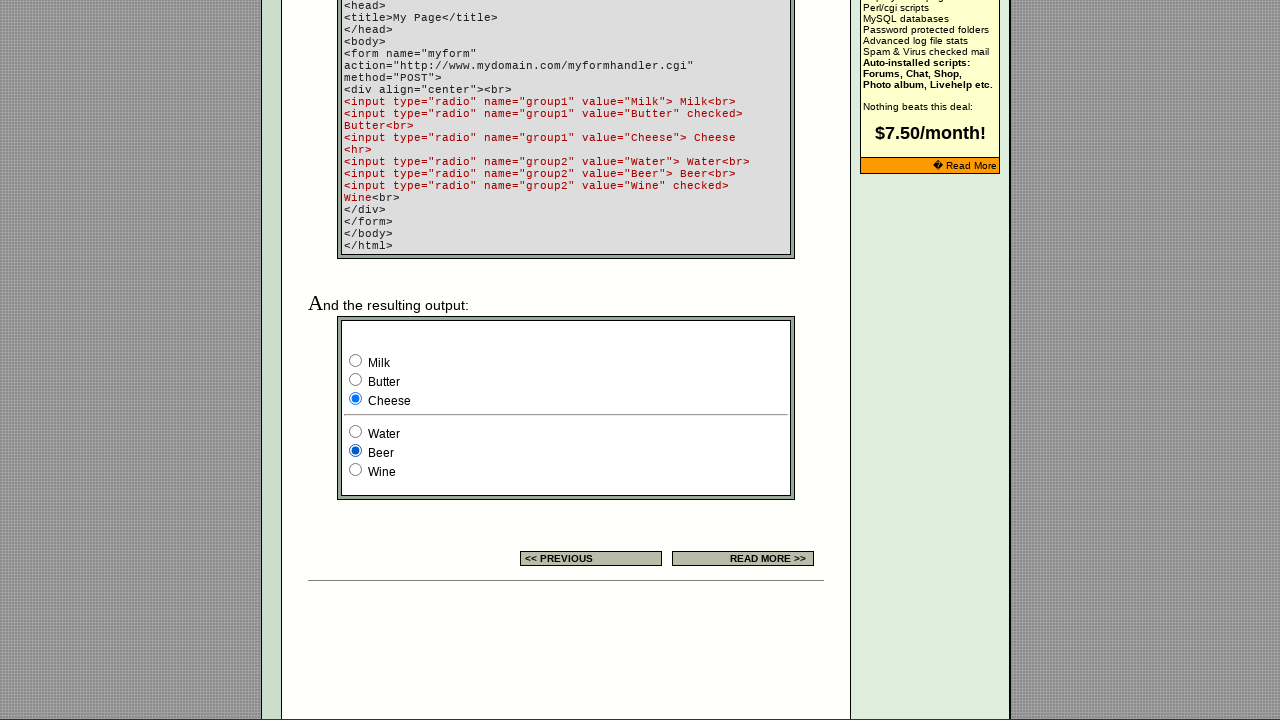

Waited 200ms for radio button click to register
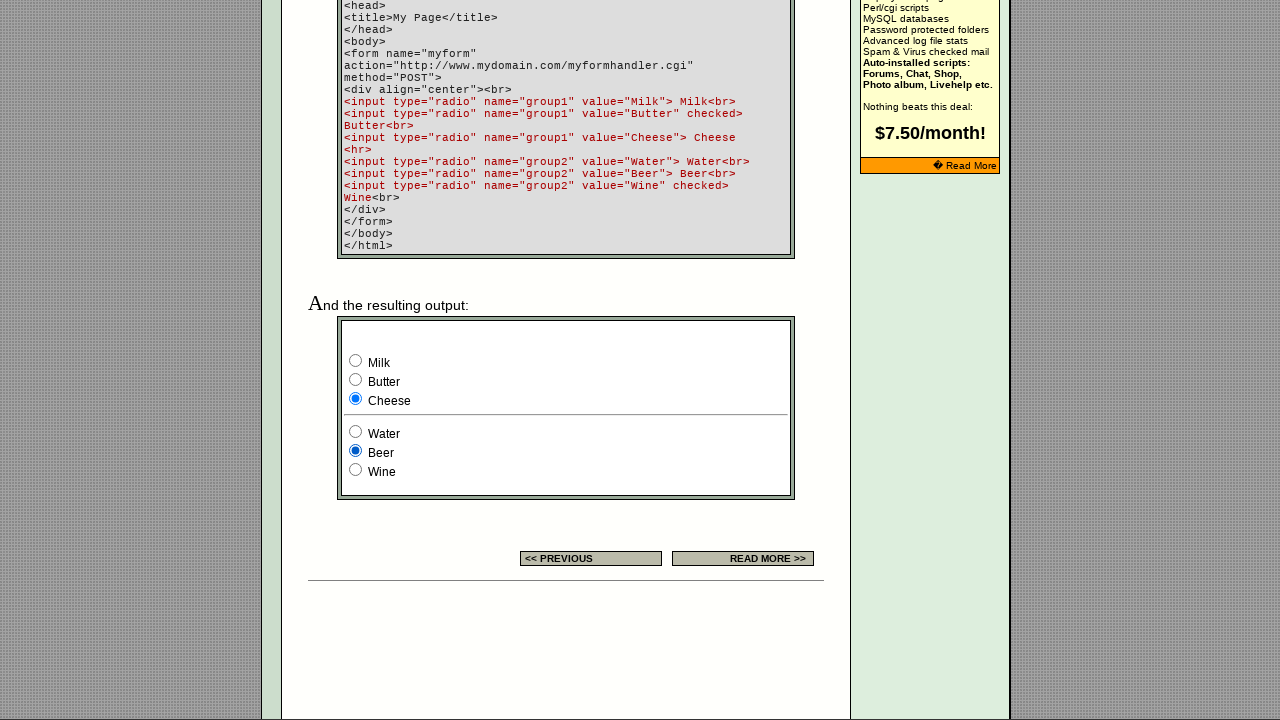

Clicked radio button 2 in group 'group2' at (356, 470) on input[name='group2'] >> nth=2
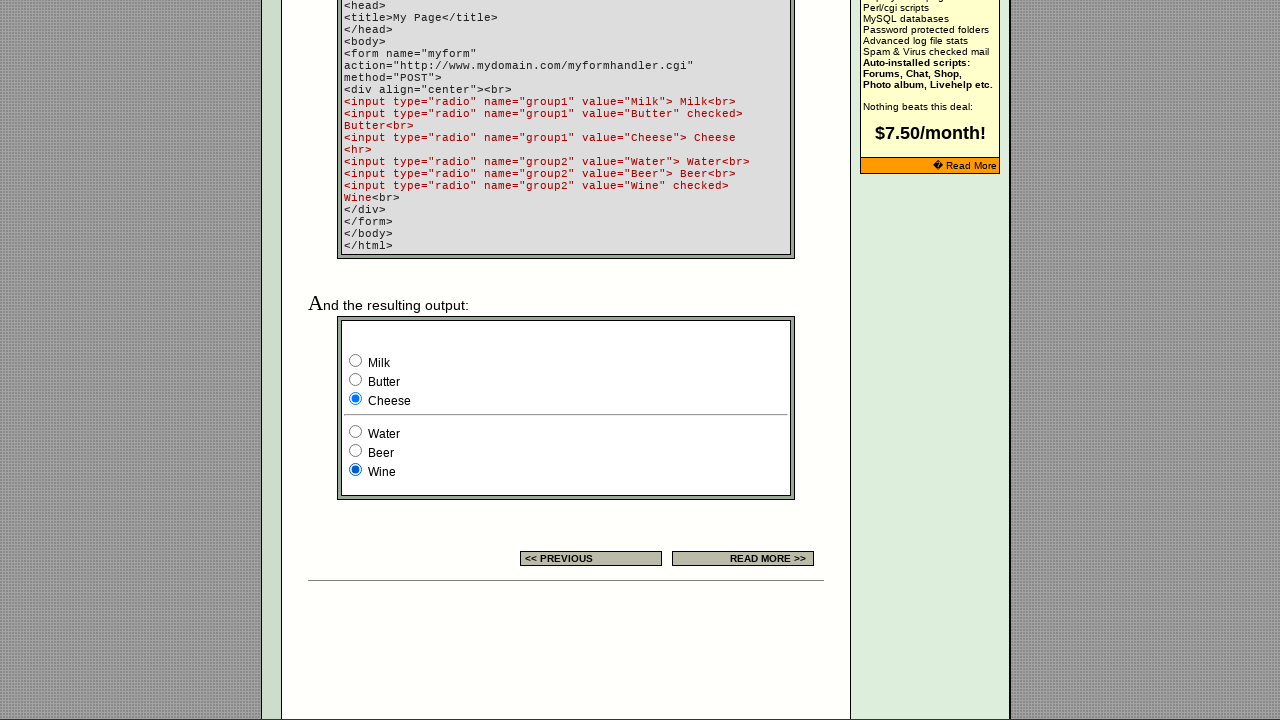

Waited 200ms for radio button click to register
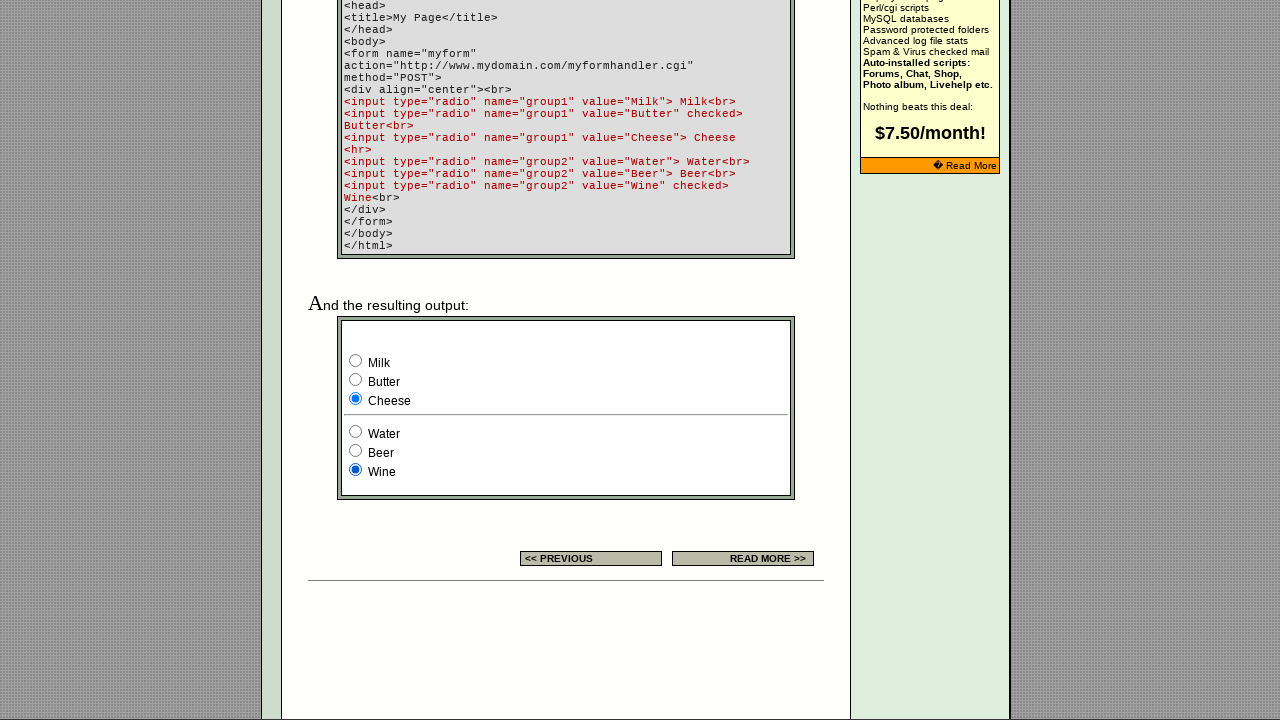

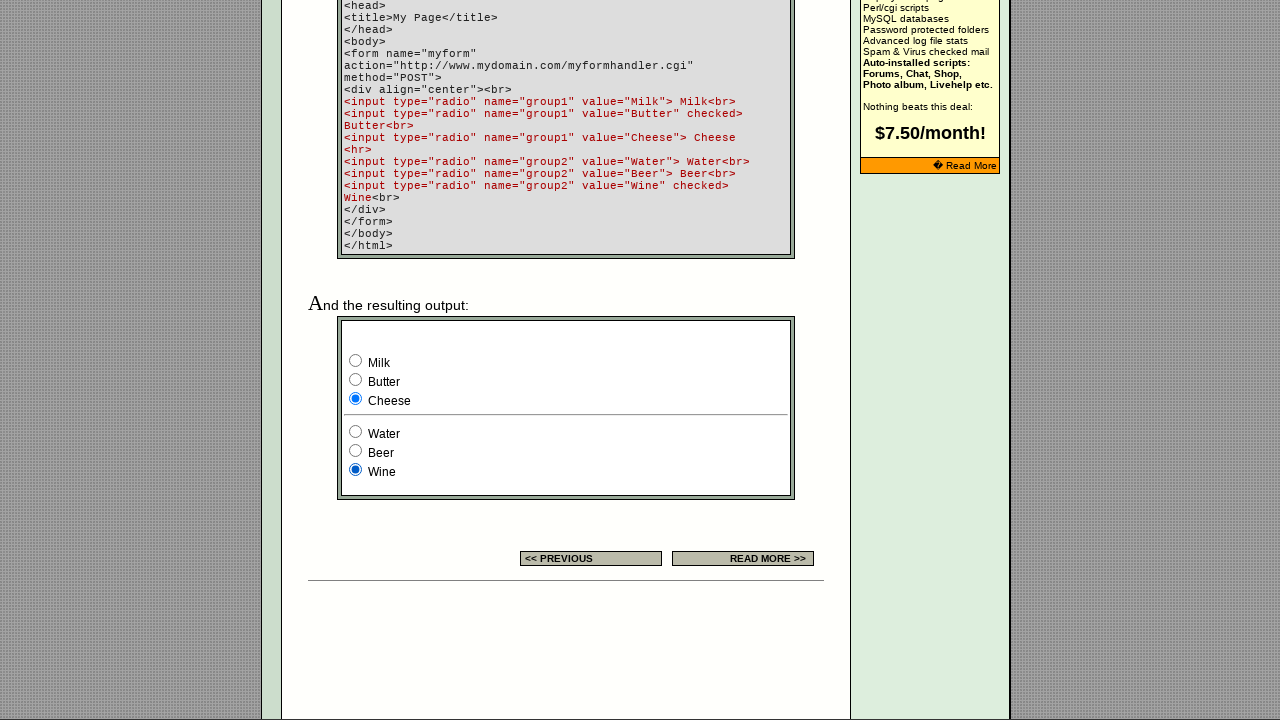